Tests registration form validation with password that is too short (less than 6 characters)

Starting URL: https://alada.vn/tai-khoan/dang-ky.html

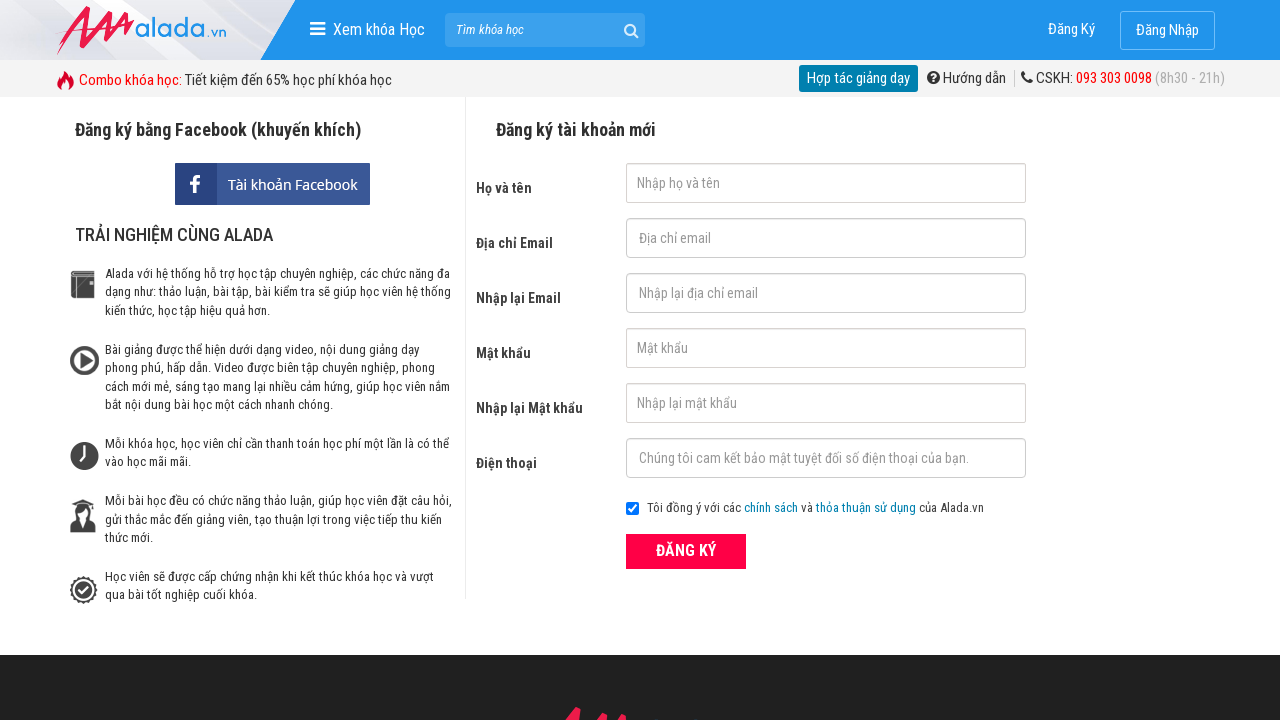

Filled first name field with 'Thanh Pham' on #txtFirstname
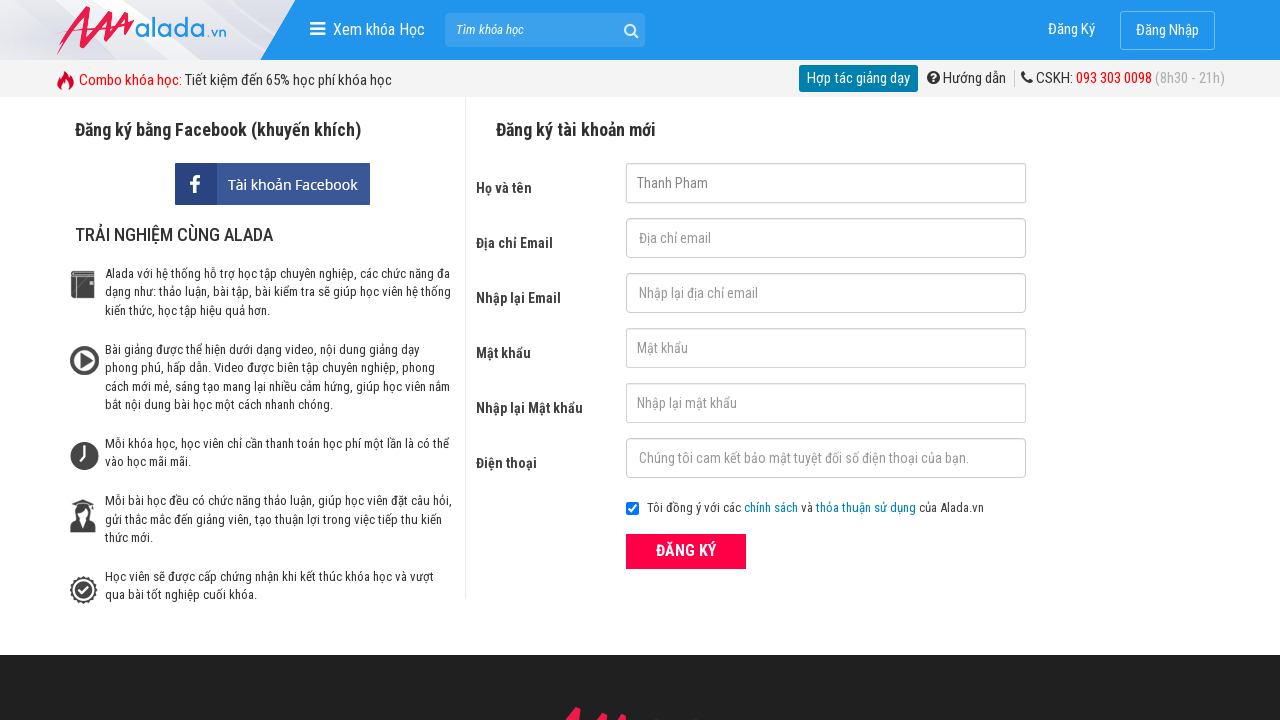

Filled email field with 'abcd@gmail.com' on #txtEmail
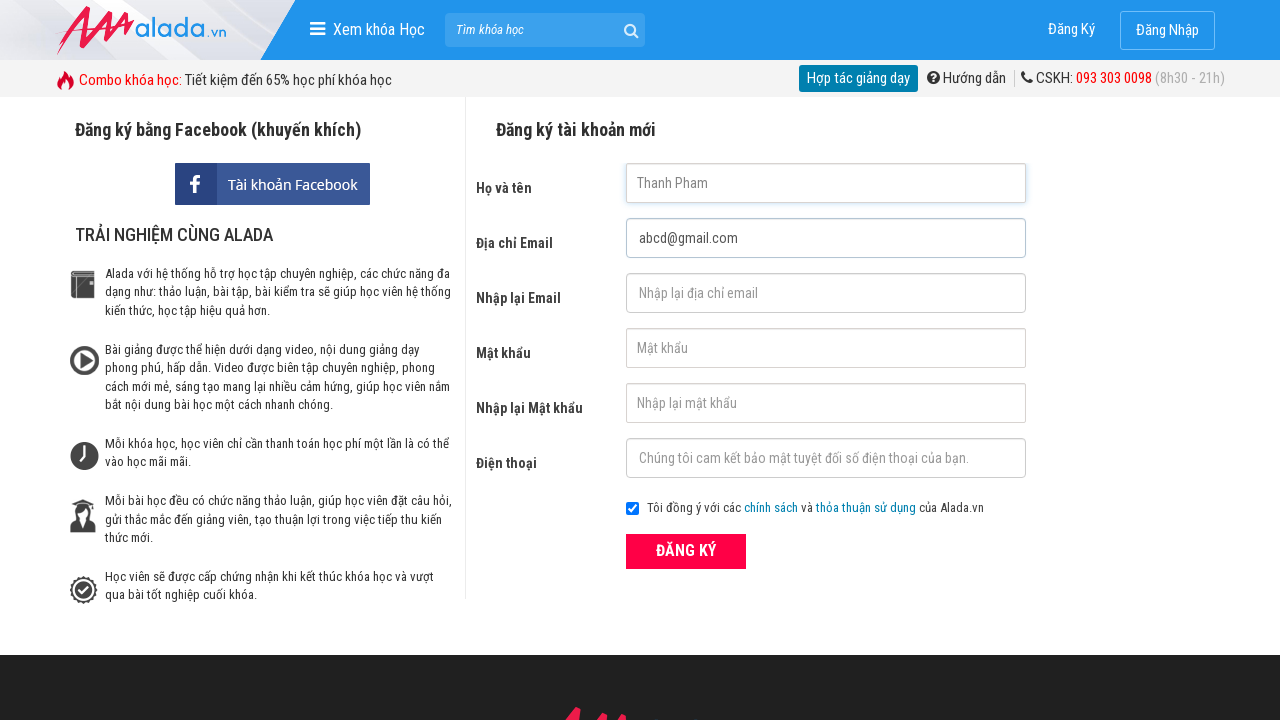

Filled confirm email field with 'abcd@gmail.com' on #txtCEmail
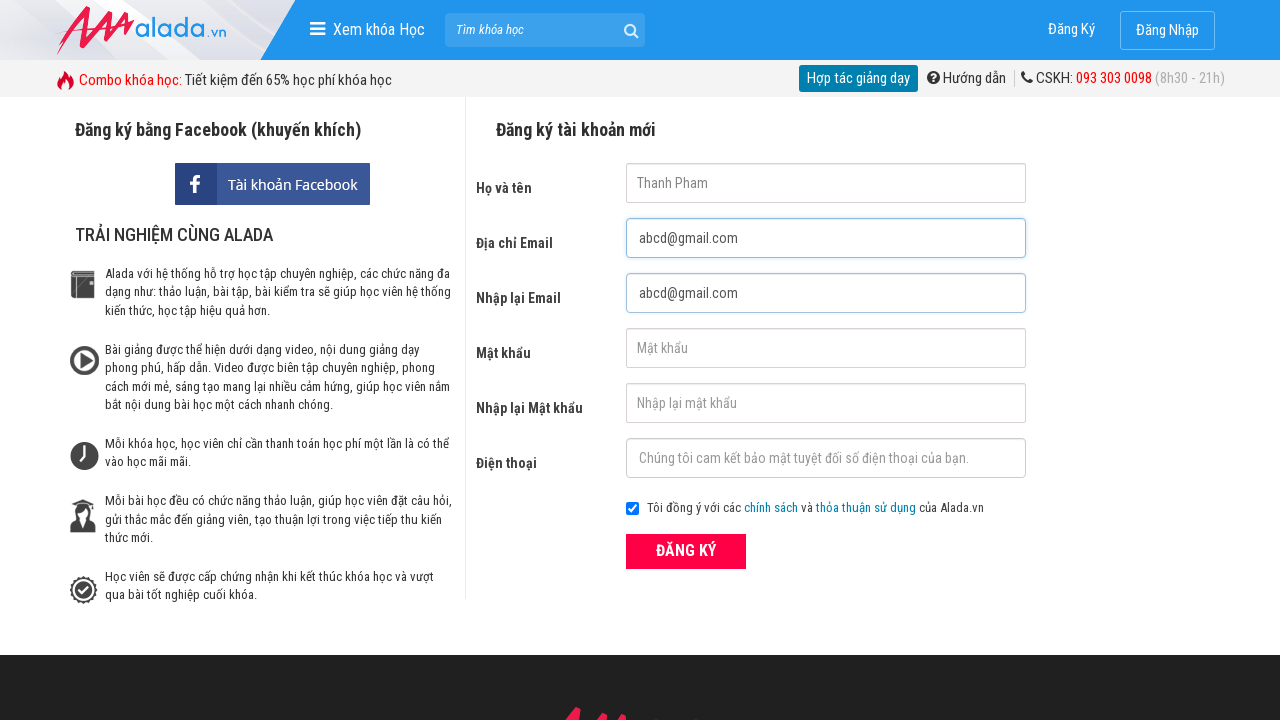

Filled password field with short password '123' (less than 6 characters) on #txtPassword
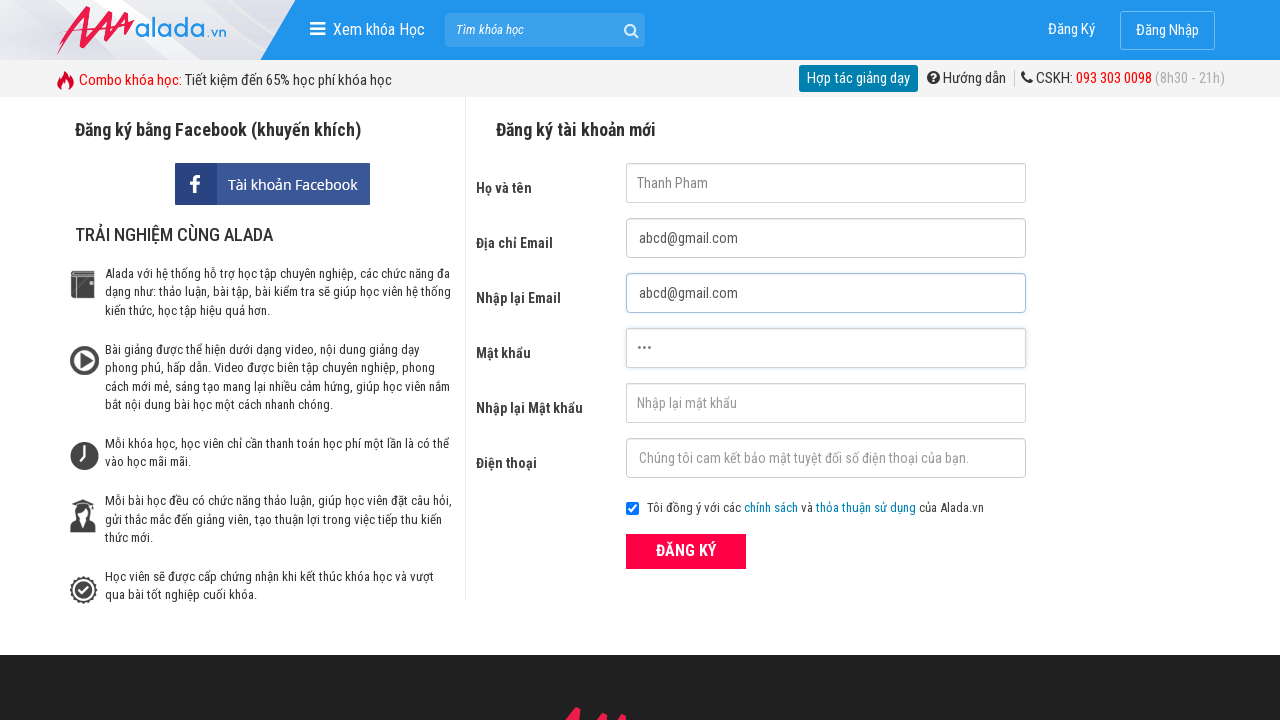

Filled confirm password field with '123' on #txtCPassword
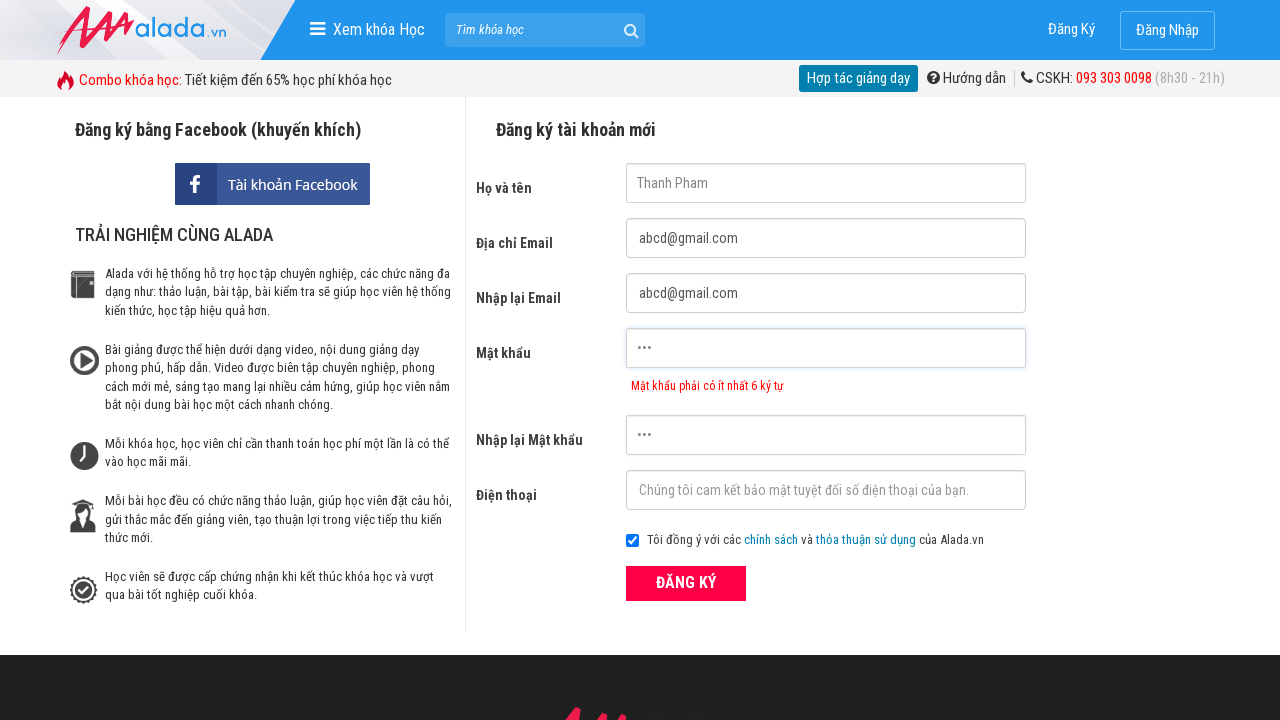

Filled phone field with '0912345678' on #txtPhone
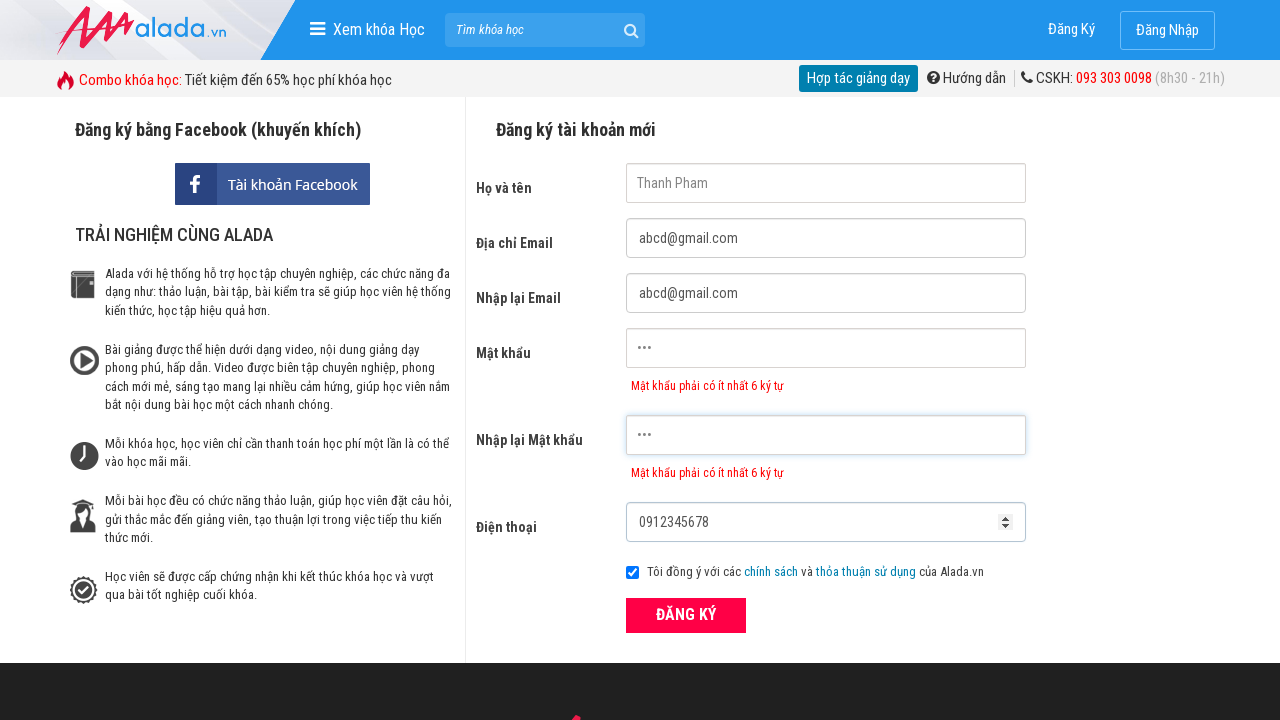

Clicked ĐĂNG KÝ (Register) button at (686, 615) on xpath=//div[@class='field_btn']//button[text()='ĐĂNG KÝ']
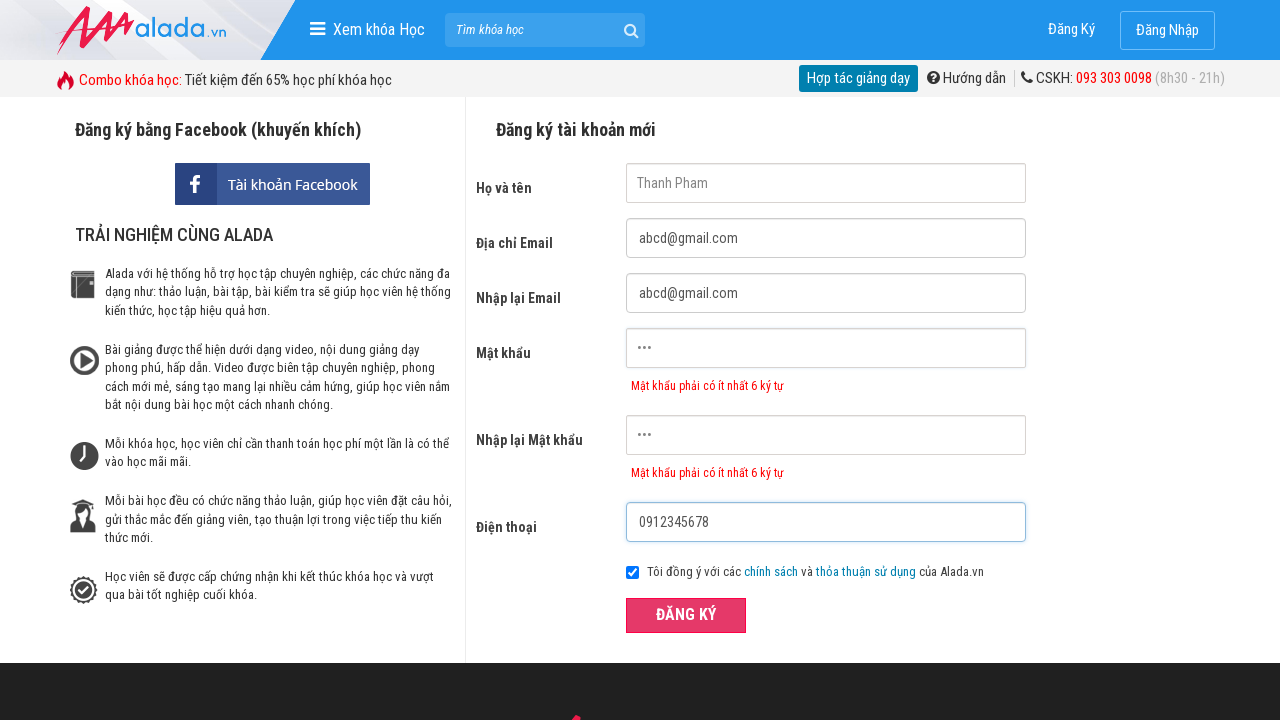

Password error message appeared validating short password requirement
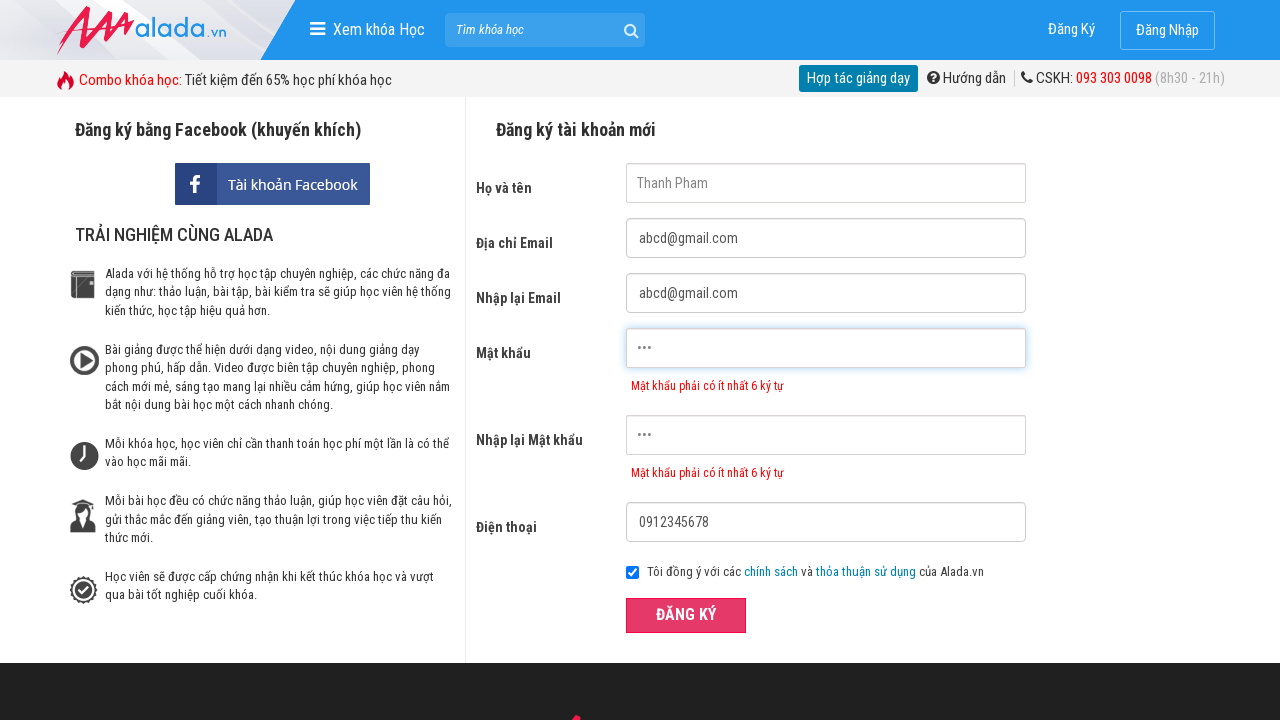

Confirm password error message appeared
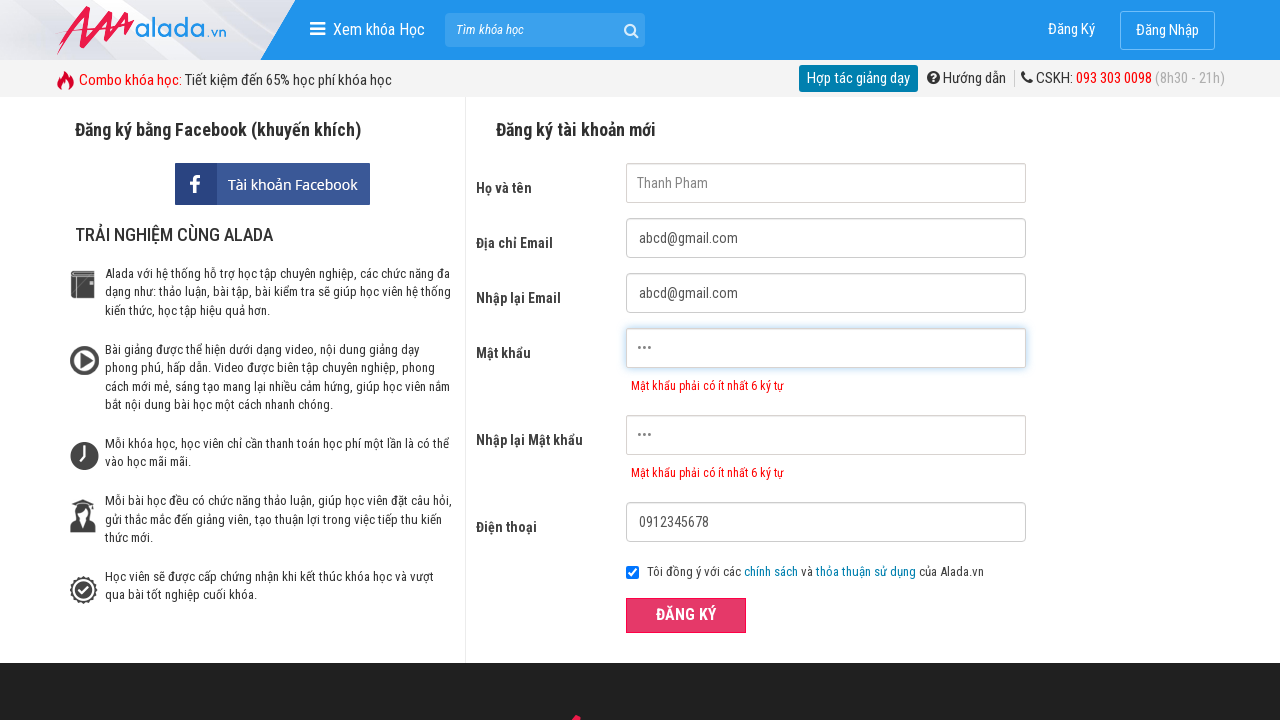

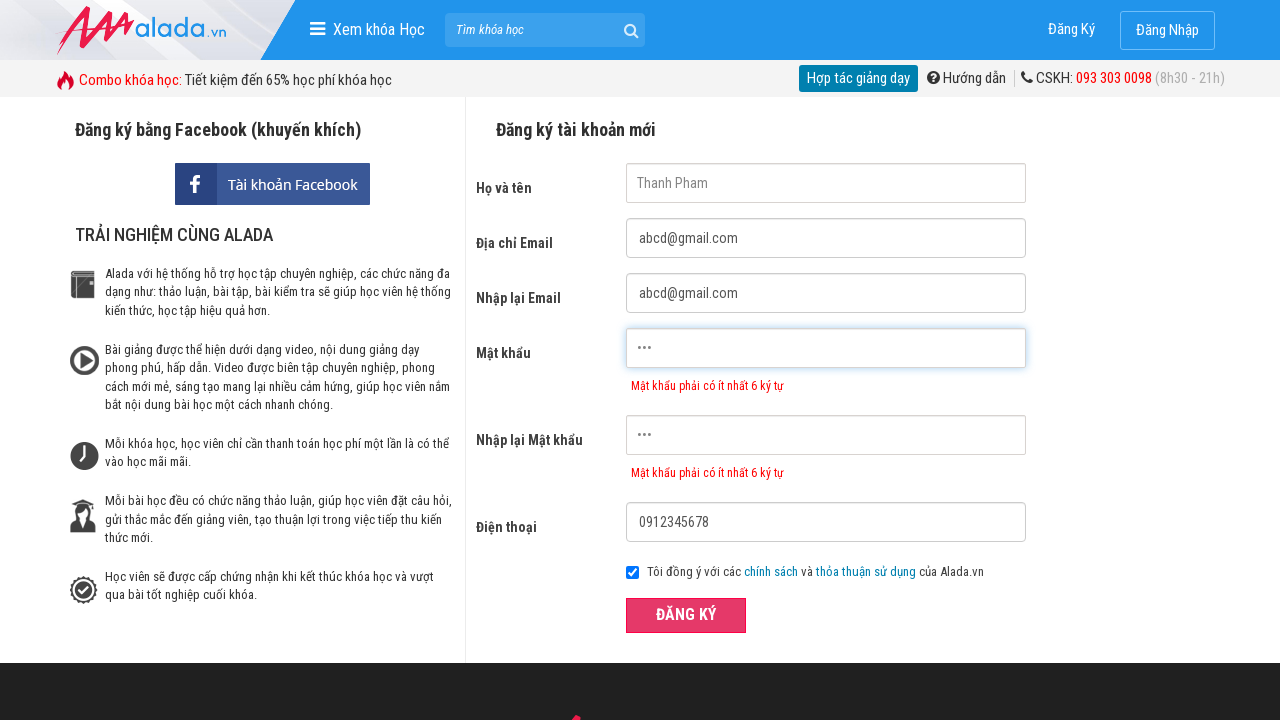